Fills a practice form for a male student who likes sports and maths, including all required fields and hobbies selection

Starting URL: https://demoqa.com/automation-practice-form

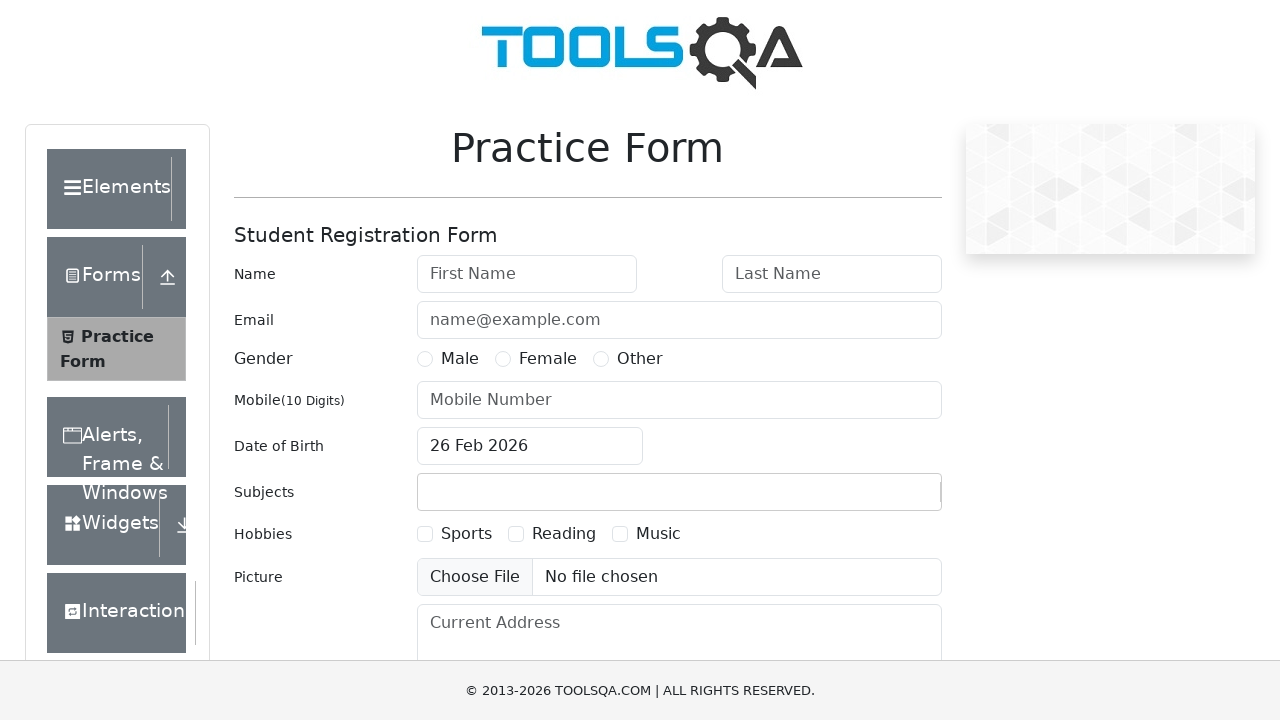

Filled first name field with 'Lu-' on input#firstName
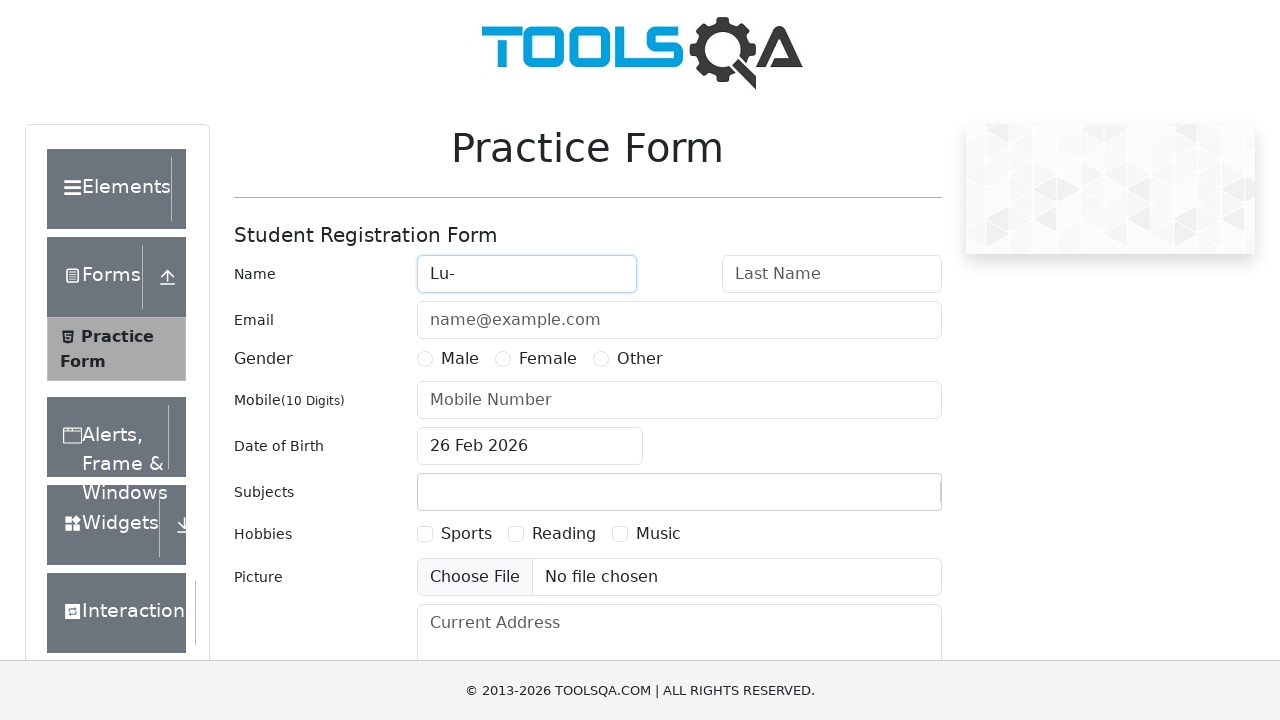

Filled last name field with 'Kang' on input#lastName
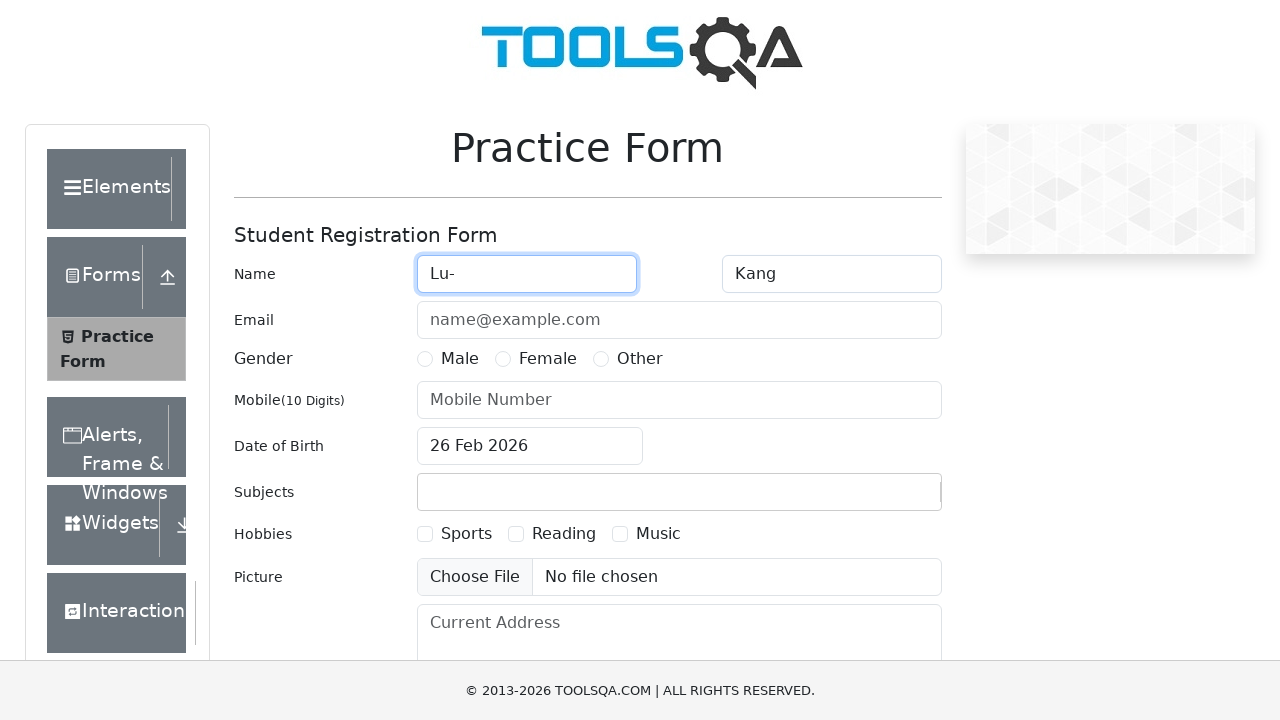

Filled email field with 'name@example.com' on input#userEmail
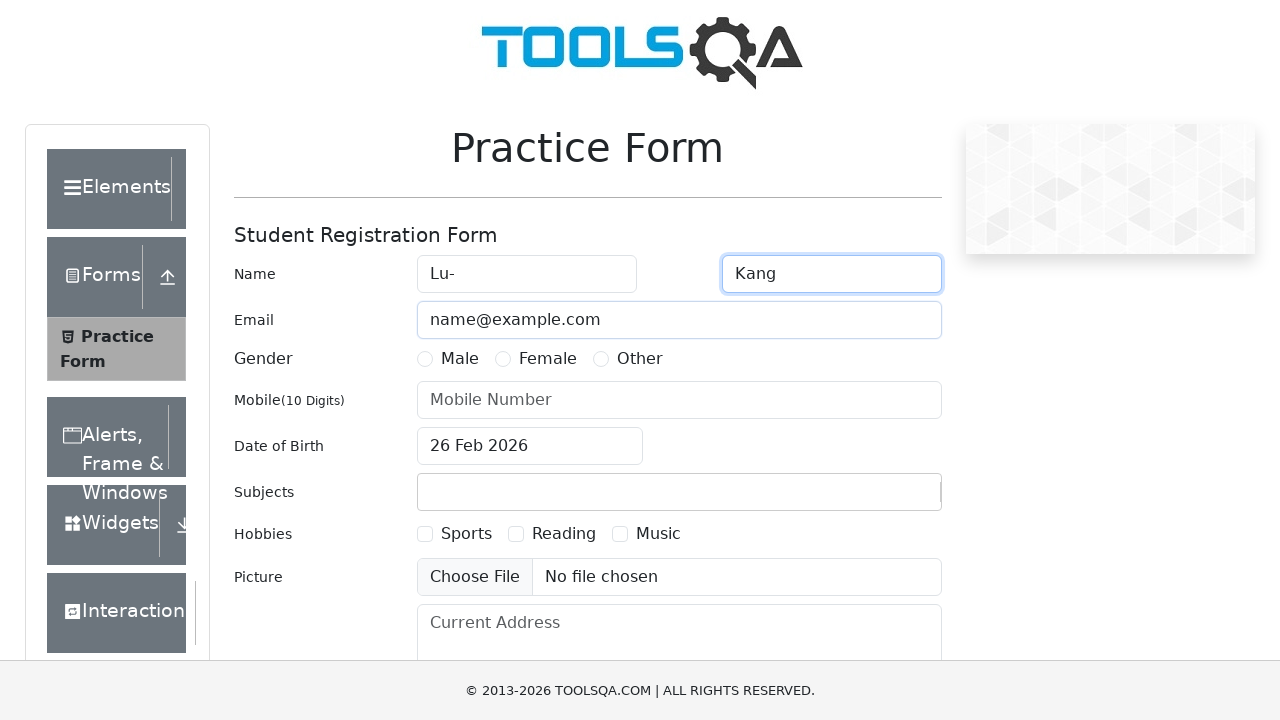

Filled mobile phone field with '1234567890' on input#userNumber
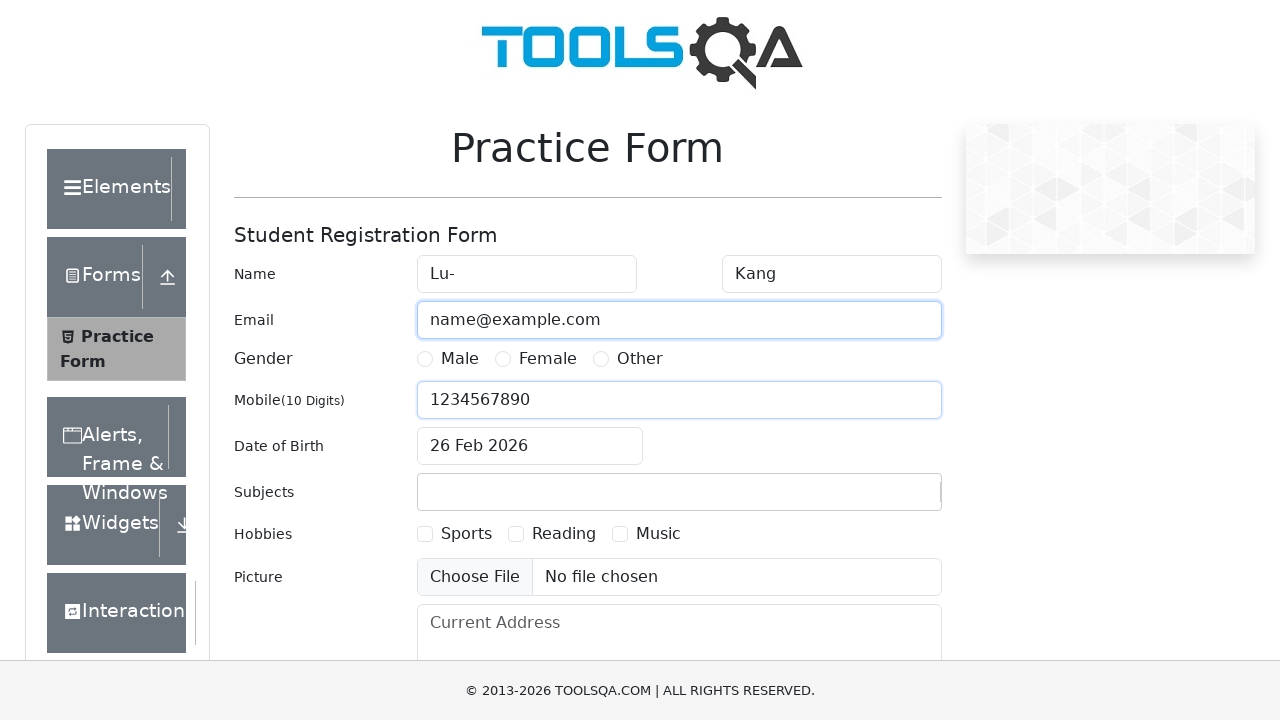

Typed 'Maths' in subjects input field on input#subjectsInput
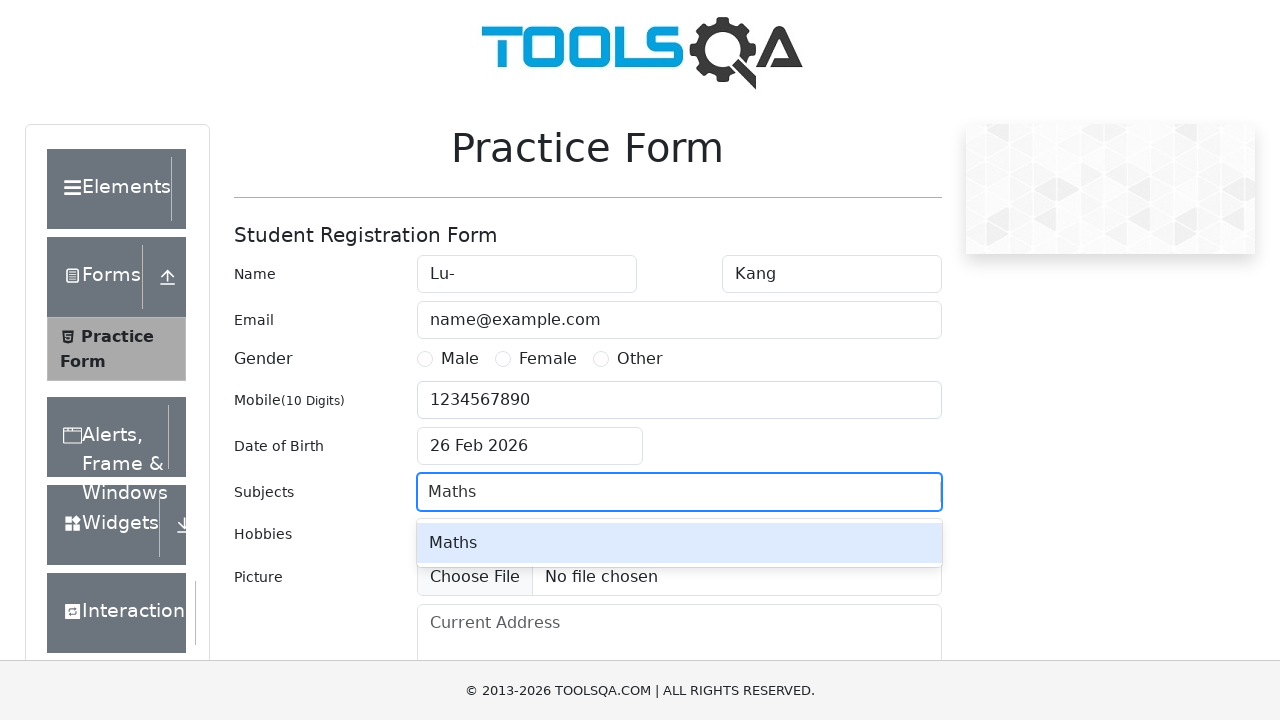

Pressed ArrowDown to navigate subject dropdown on input#subjectsInput
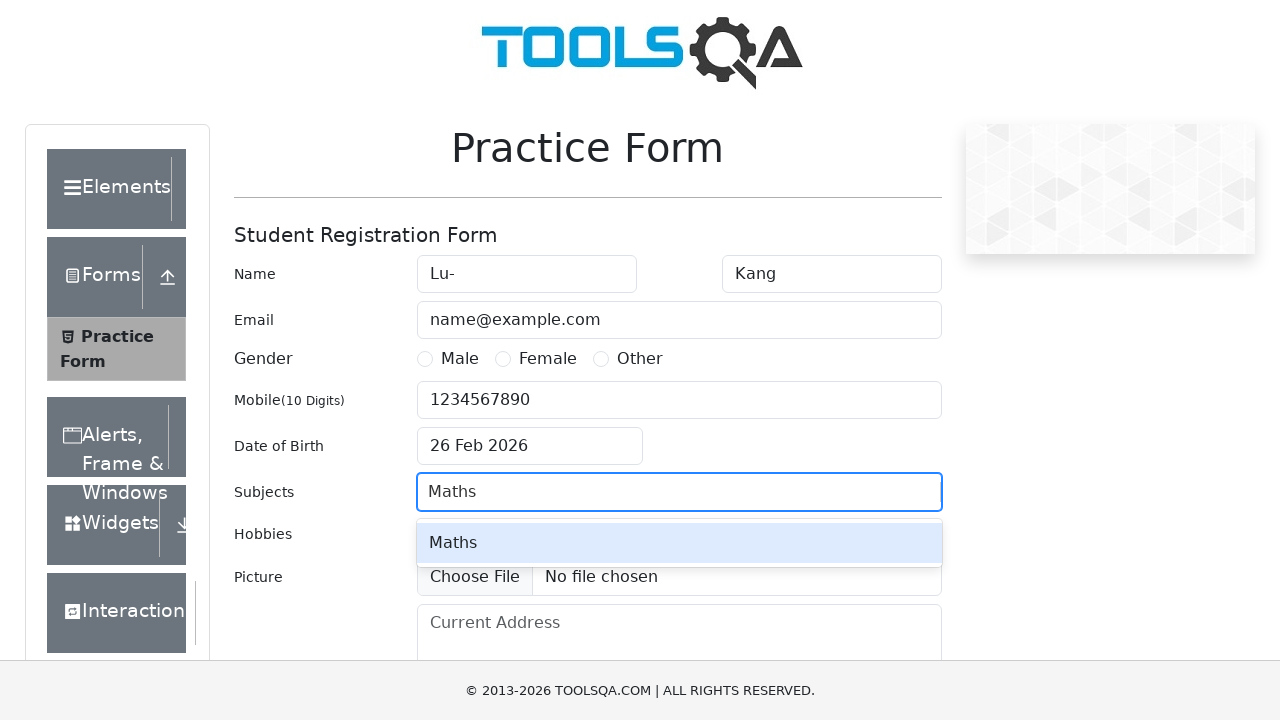

Pressed Enter to select Maths subject on input#subjectsInput
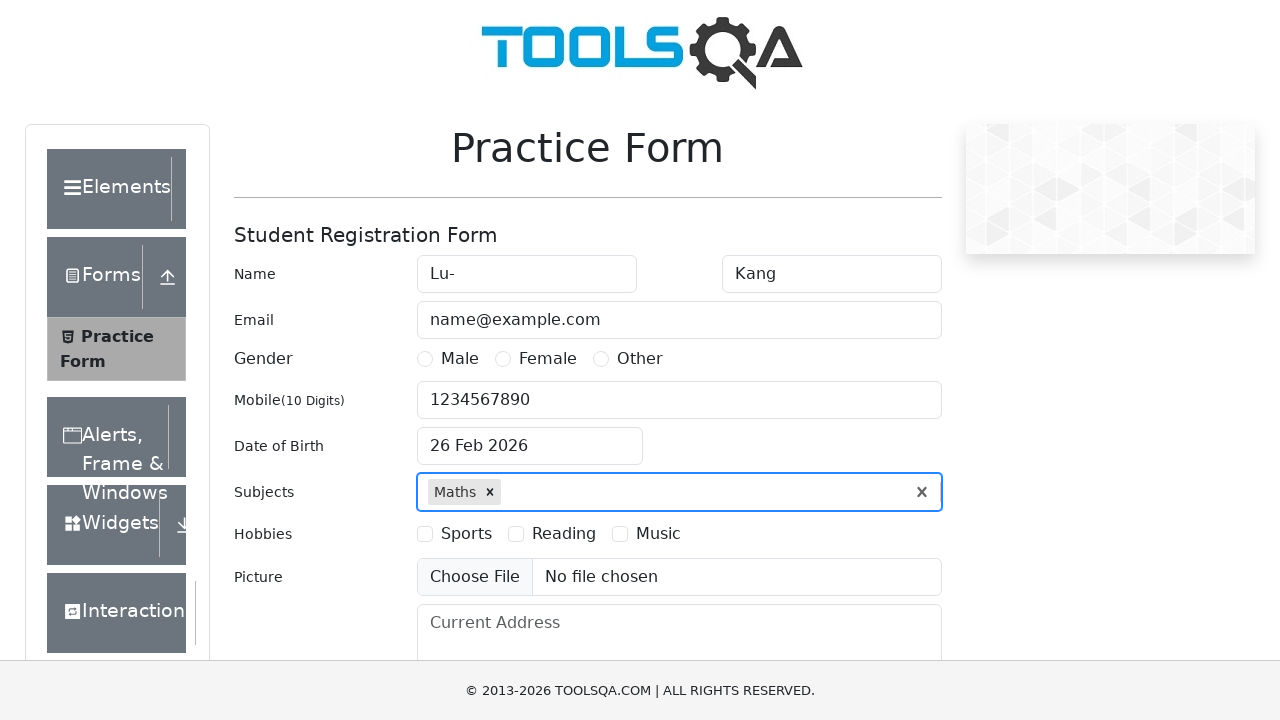

Filled address field with London address on textarea#currentAddress
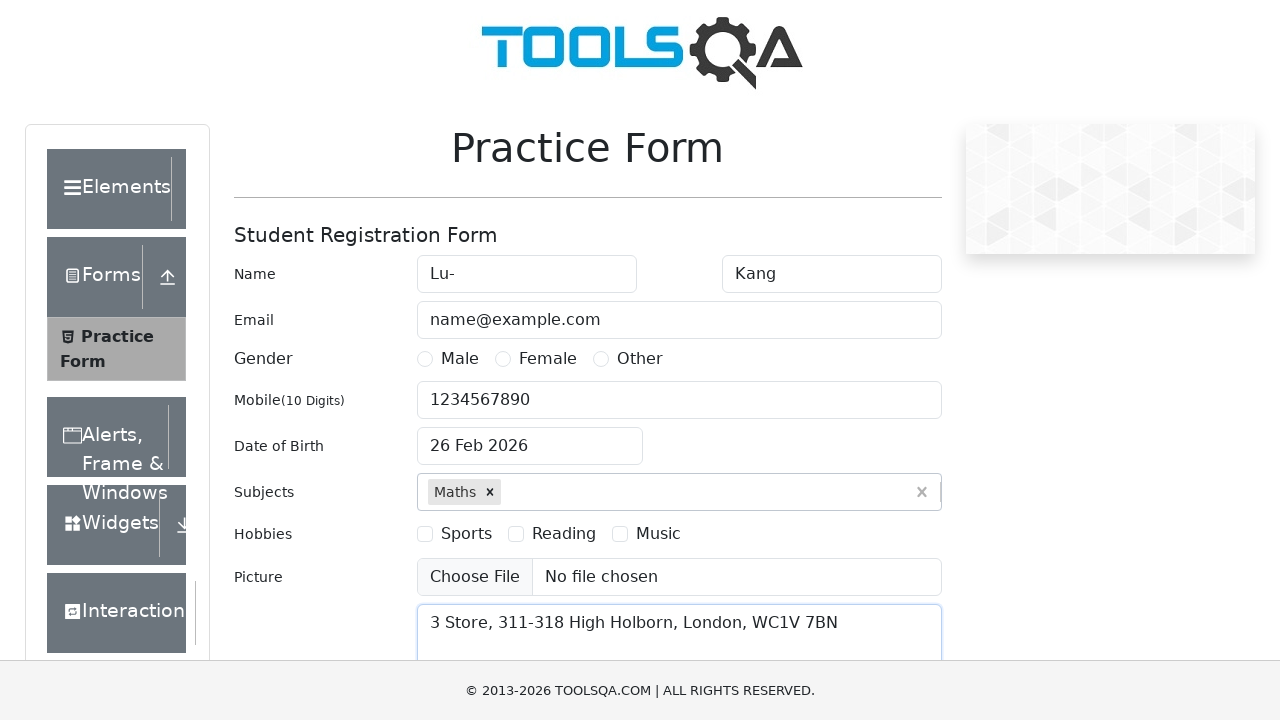

Selected Male gender radio button at (460, 359) on label[for='gender-radio-1']
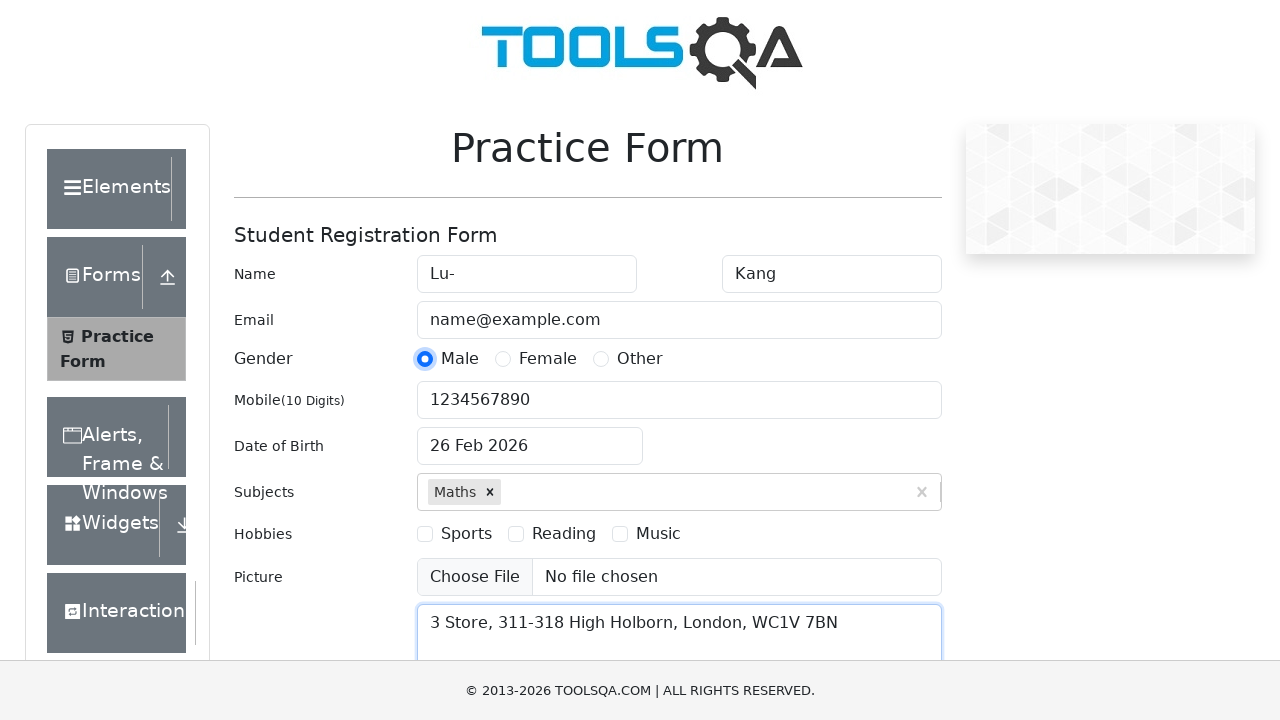

Selected Sports hobby checkbox at (466, 534) on label[for='hobbies-checkbox-1']
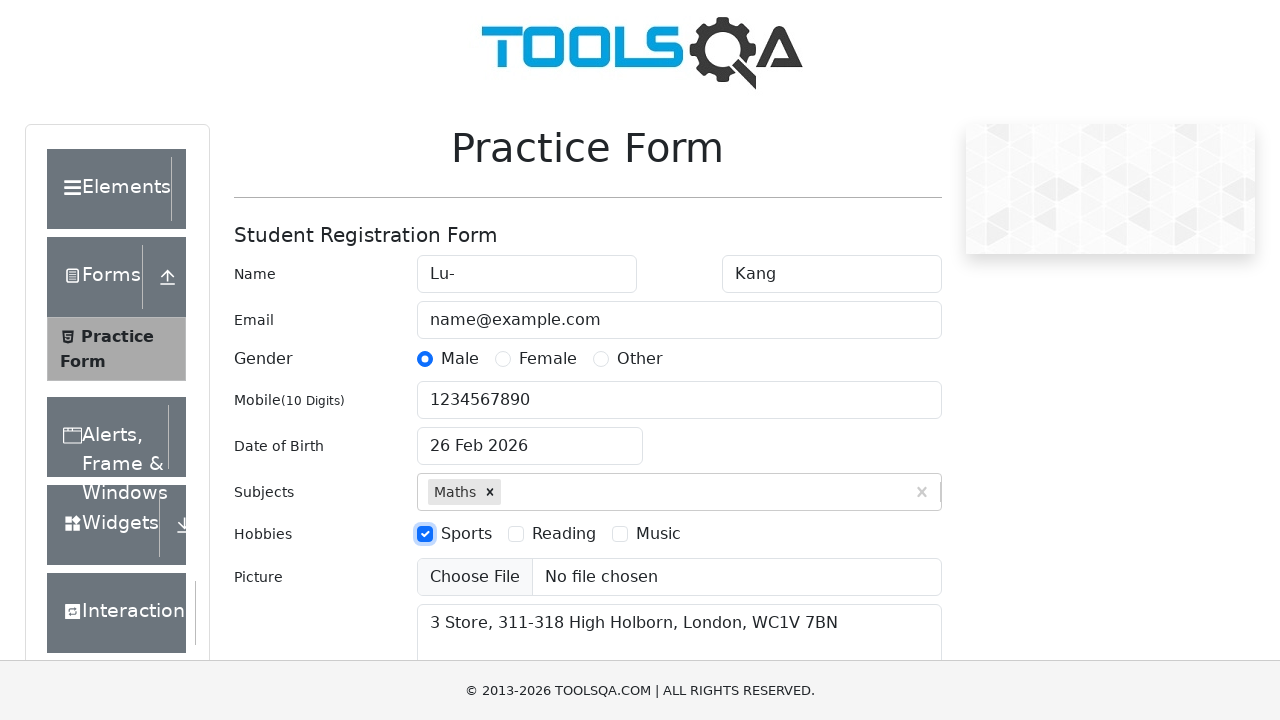

Clicked Submit button to submit the form at (885, 499) on button:text('Submit')
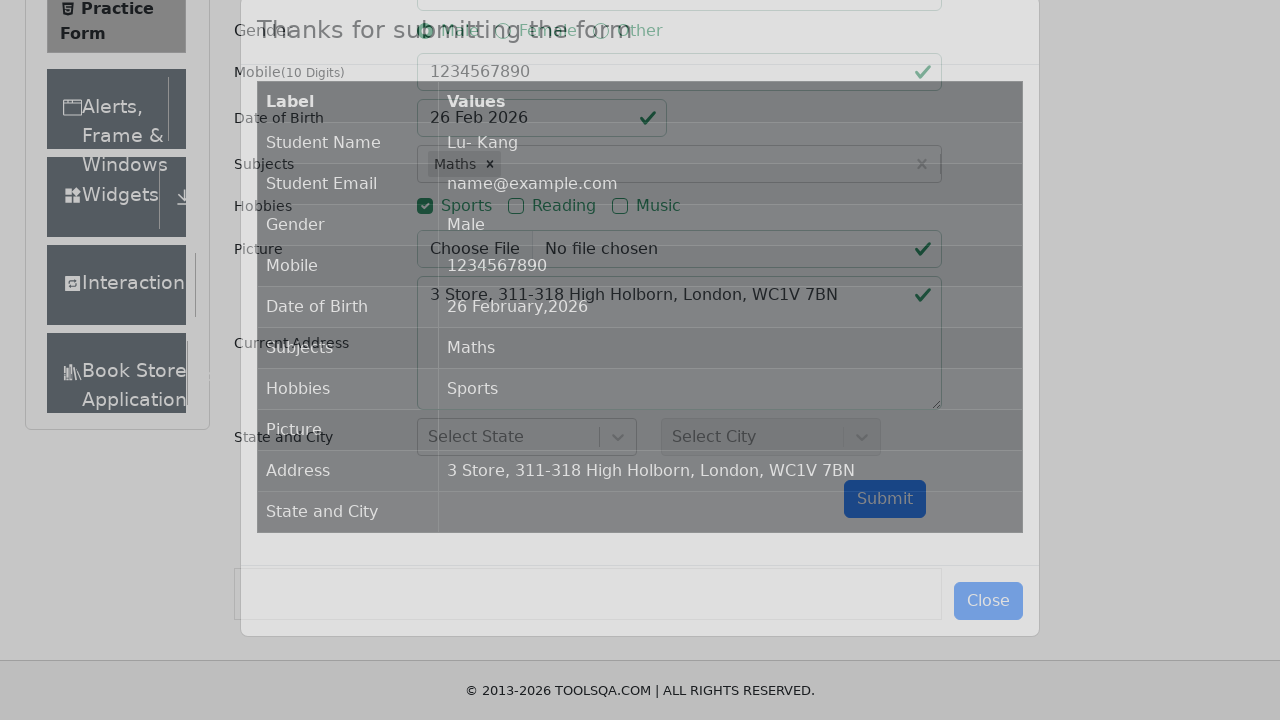

Form submission confirmation message appeared
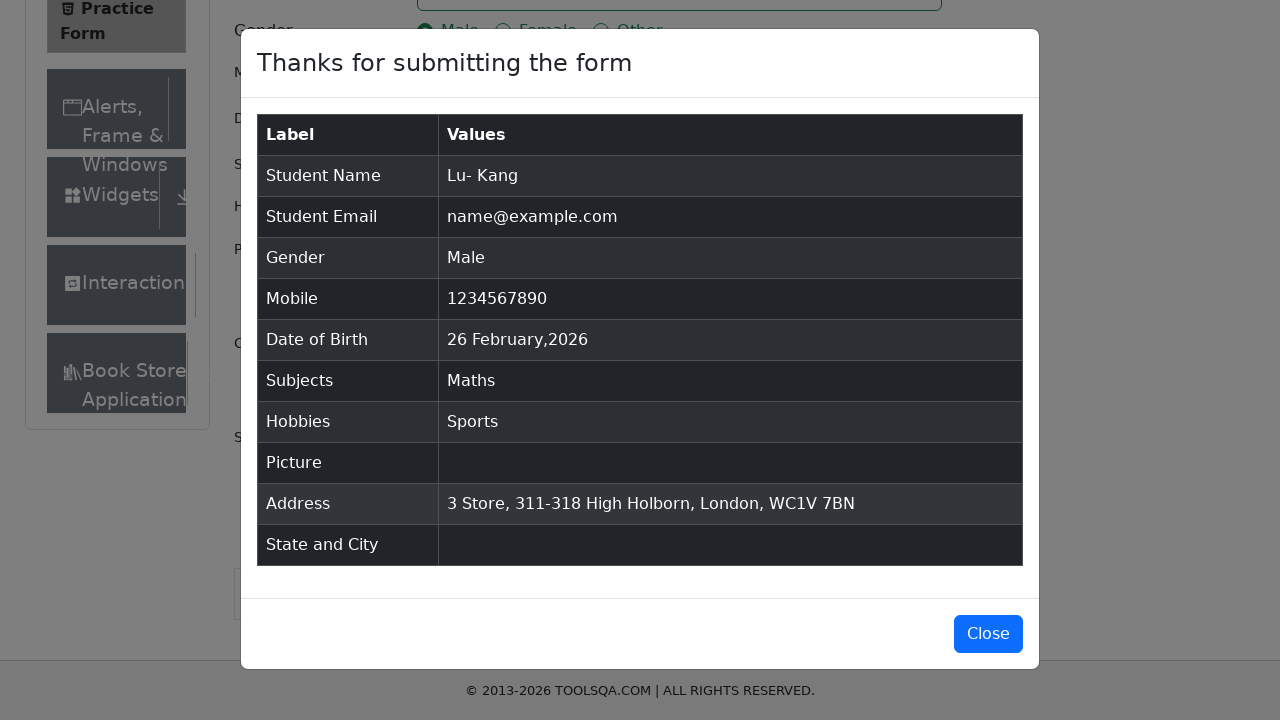

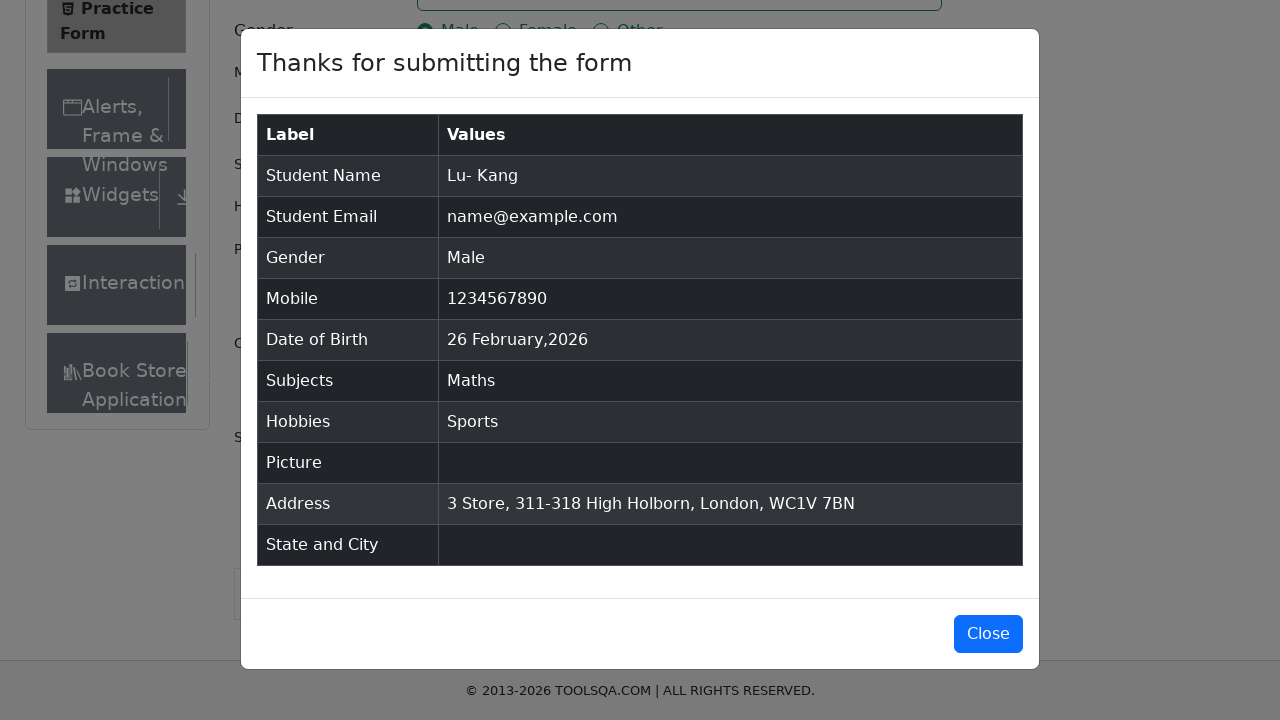